Fills out and submits a registration form on ParaBank demo site with user information including name, address, and account details

Starting URL: https://parabank.parasoft.com/parabank/register.htm

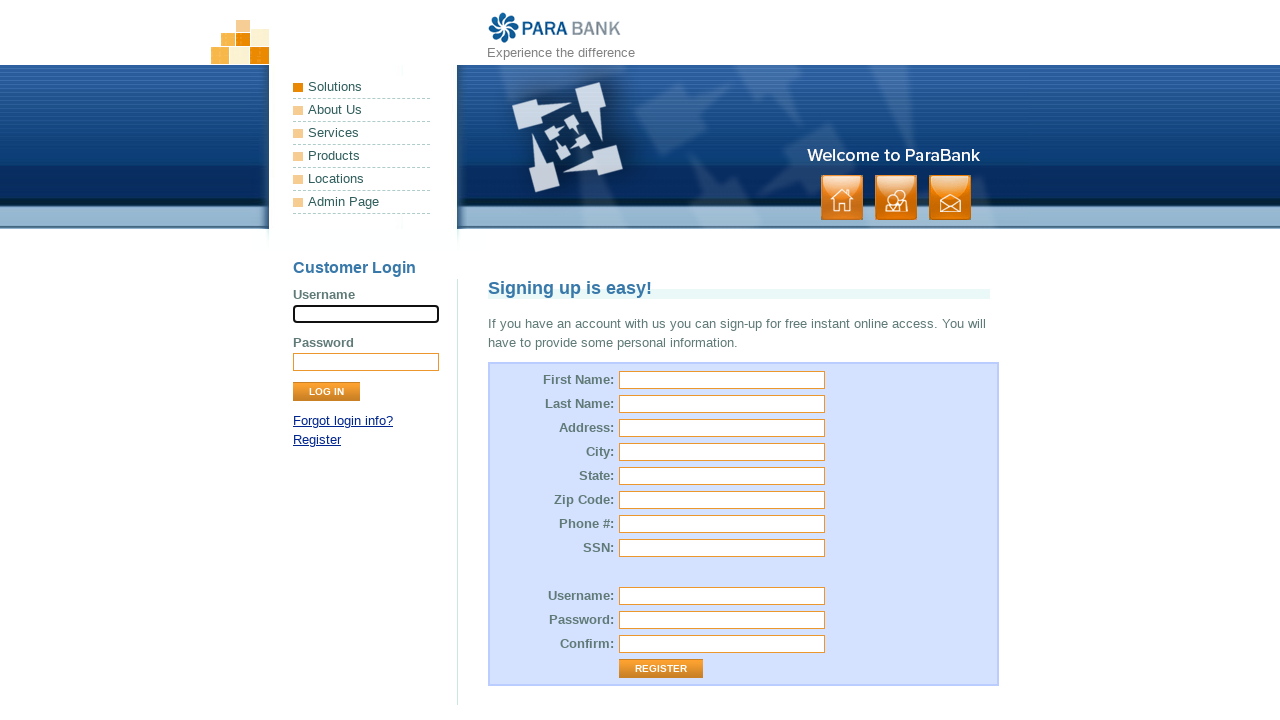

Filled first name field with 'John' on #customer\.firstName
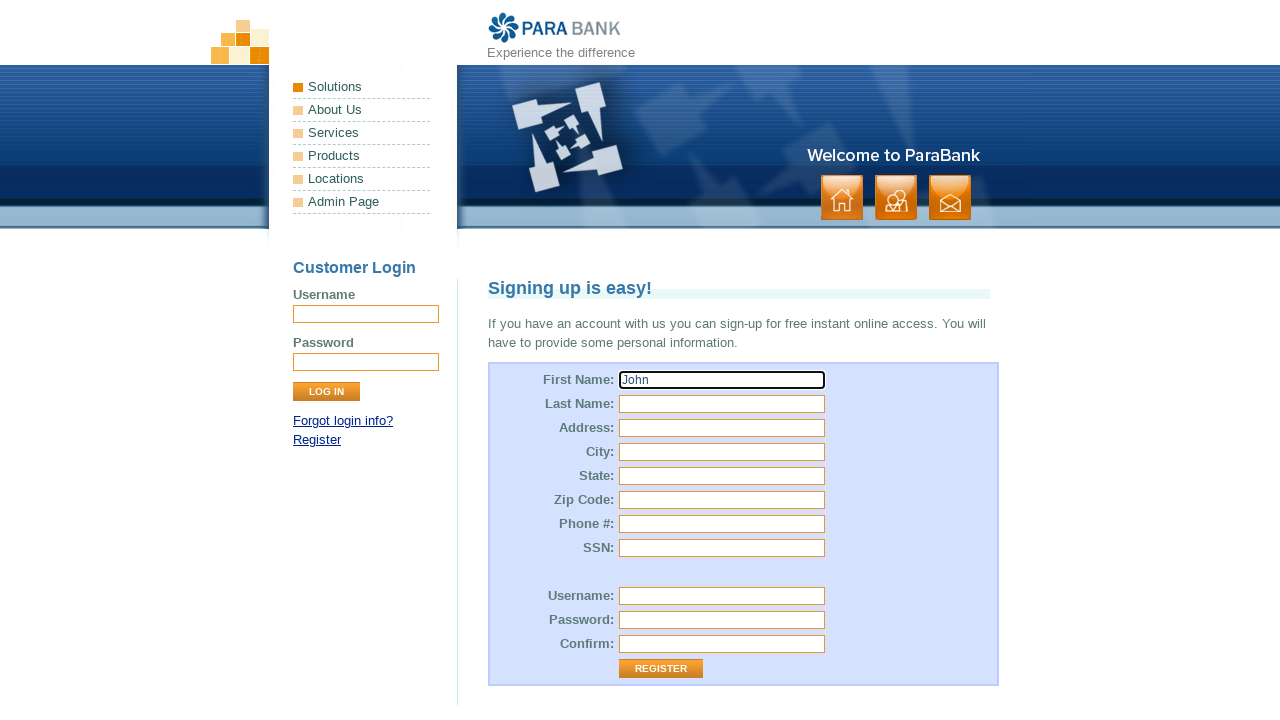

Filled last name field with 'Smith' on #customer\.lastName
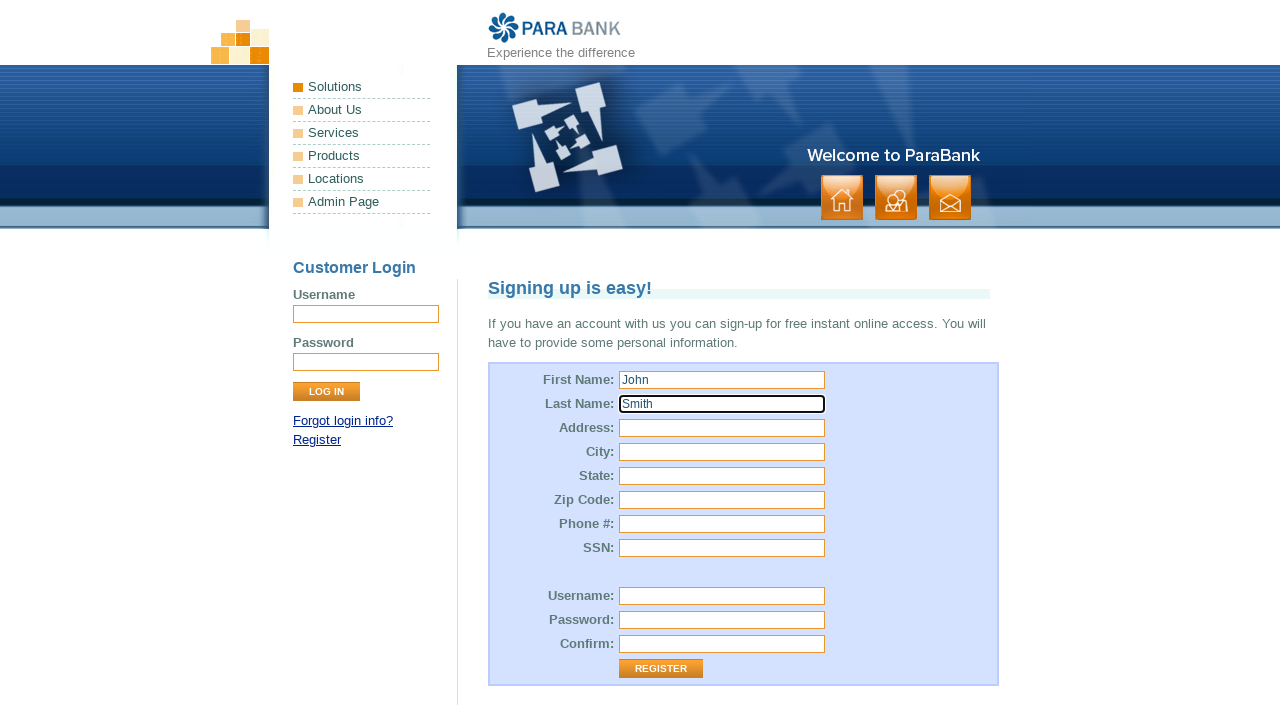

Filled street address with '456 Oak Avenue' on #customer\.address\.street
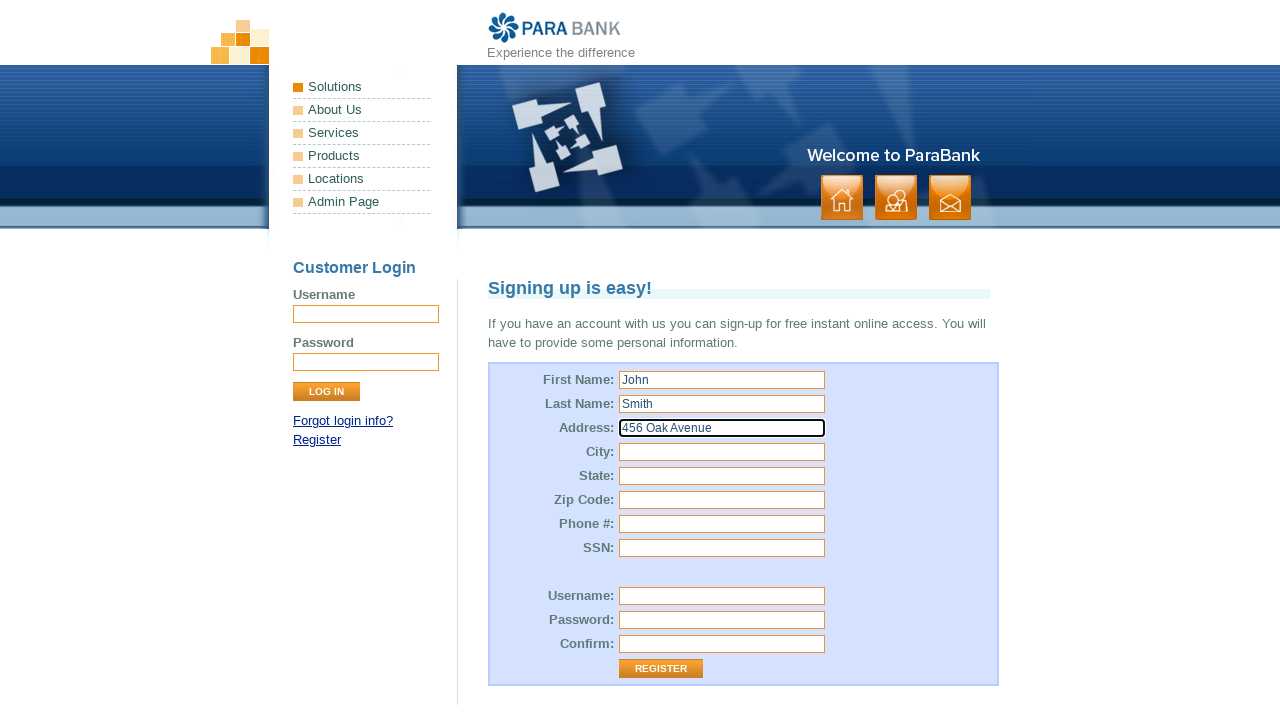

Filled city field with 'Austin' on #customer\.address\.city
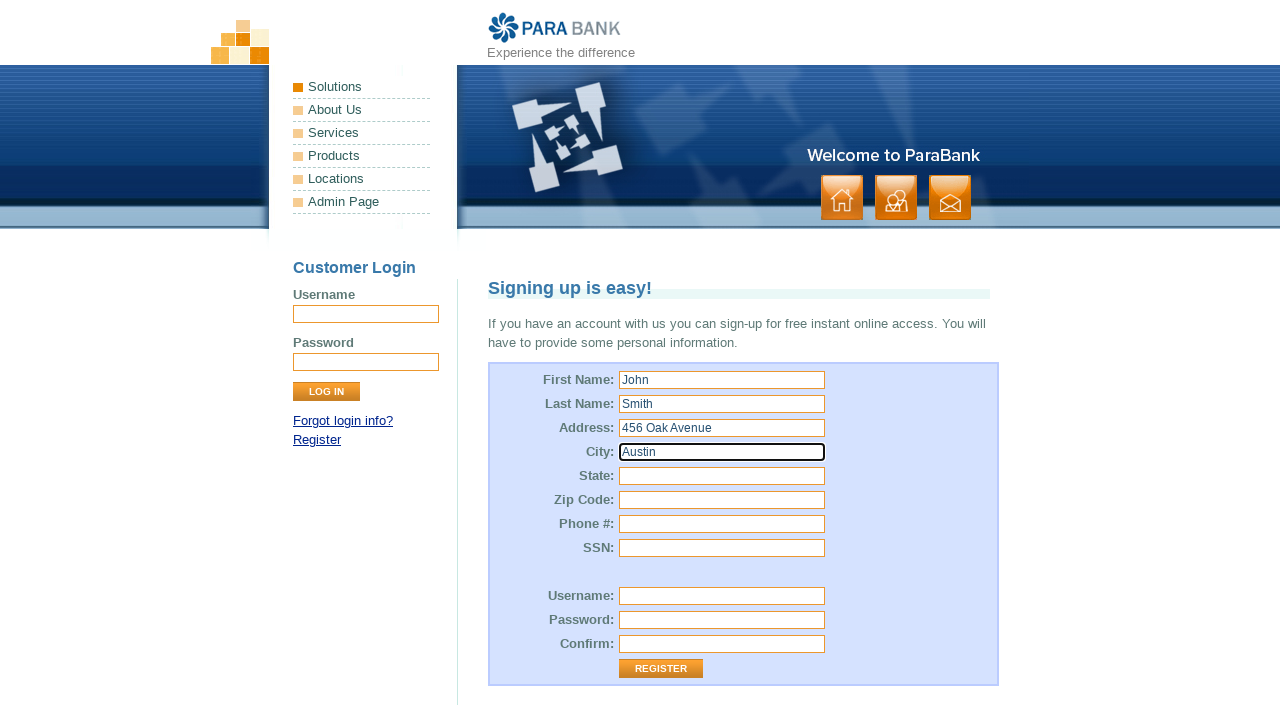

Filled state field with 'TX' on #customer\.address\.state
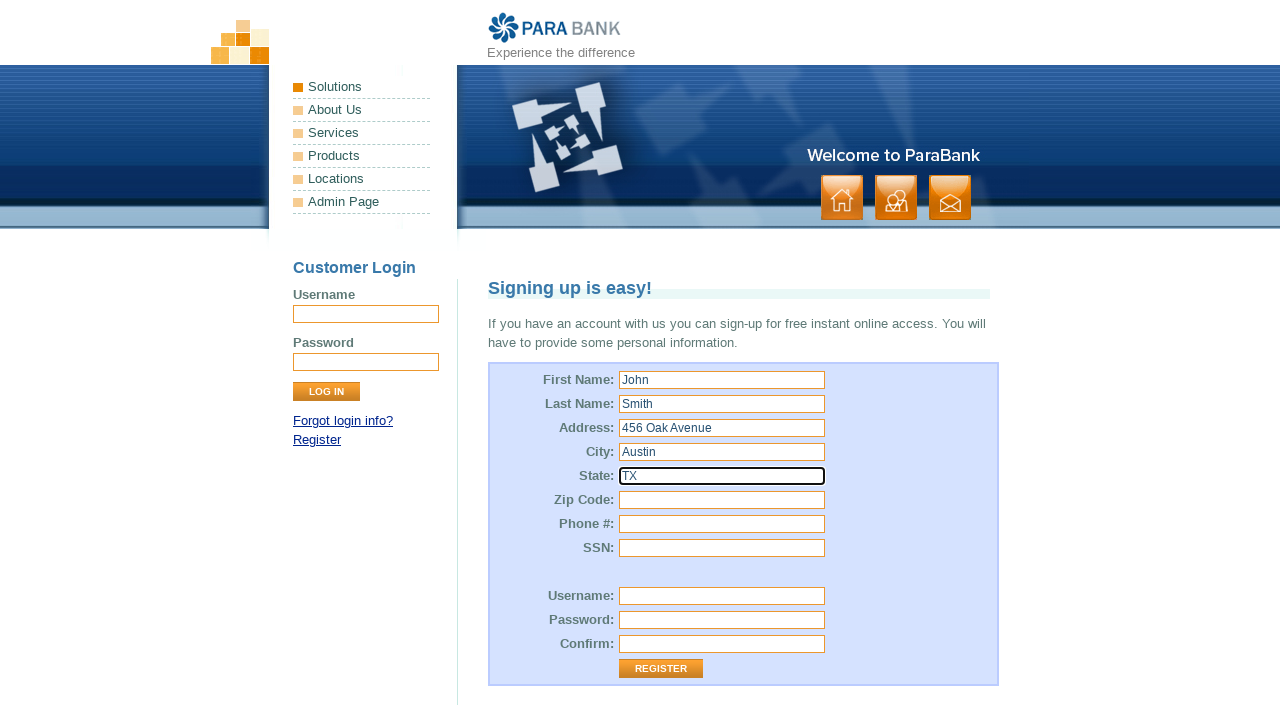

Filled zip code field with '78701' on #customer\.address\.zipCode
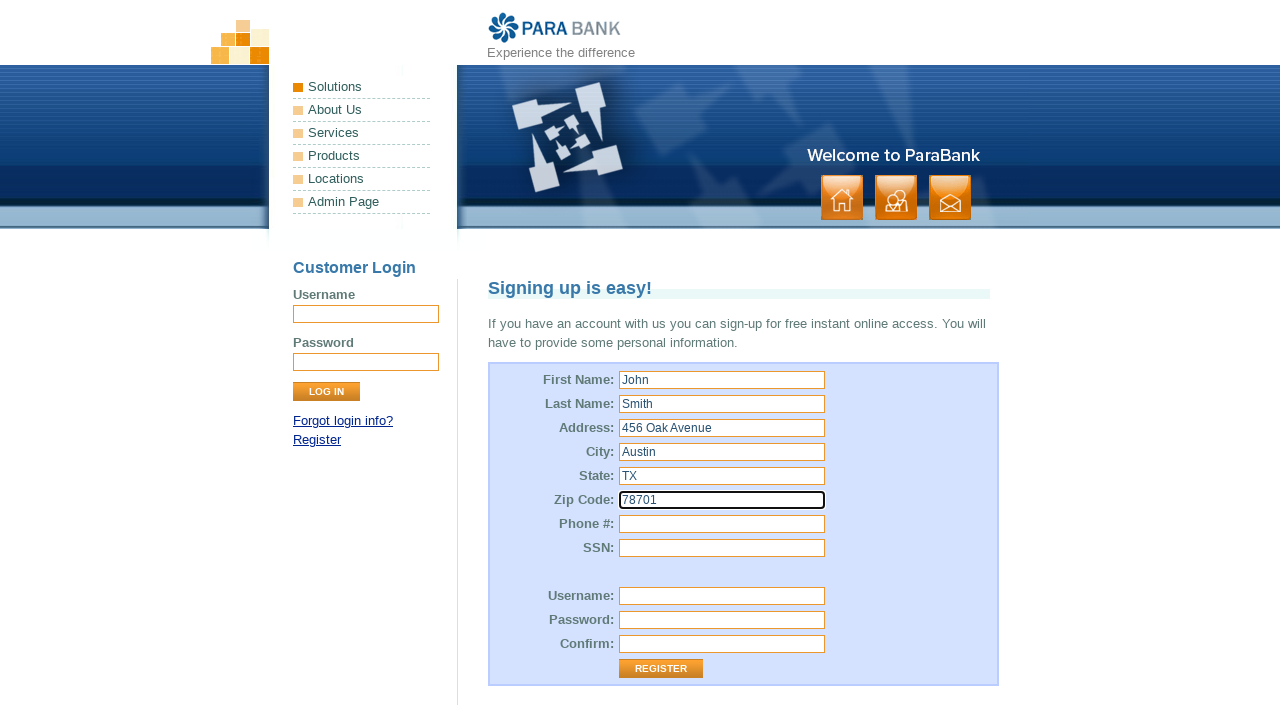

Filled phone number field with '5125551234' on #customer\.phoneNumber
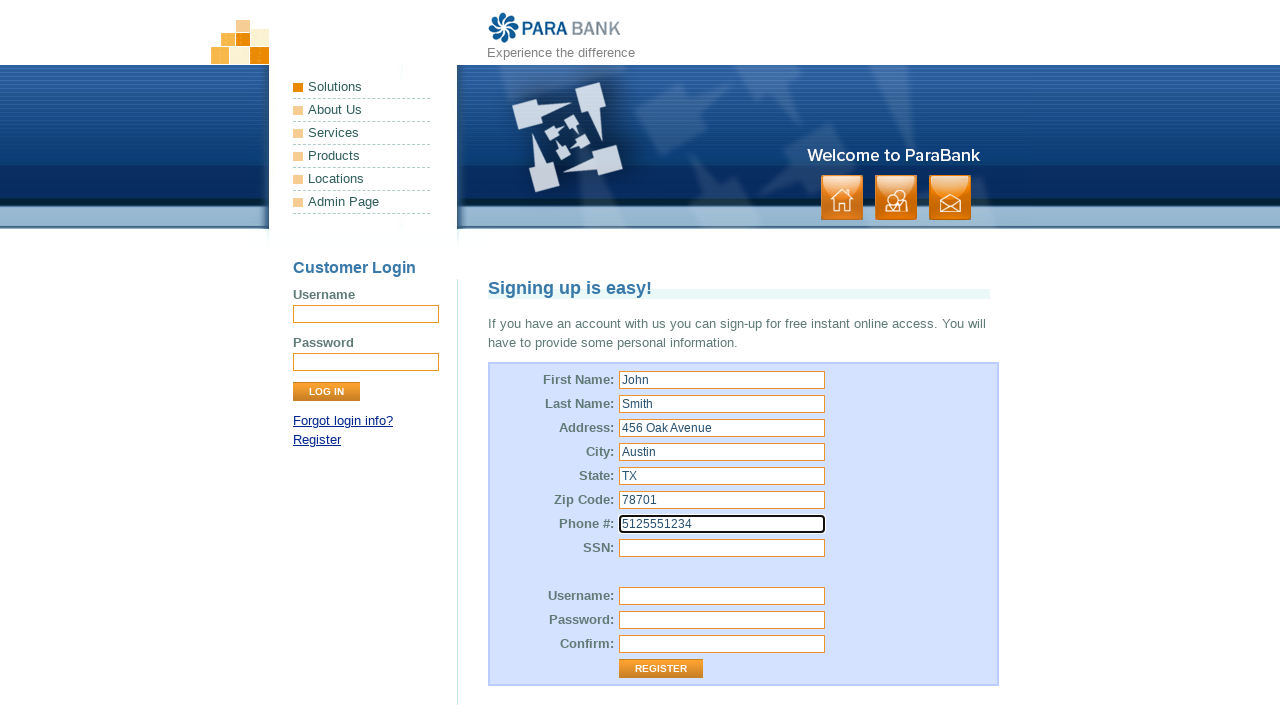

Filled SSN field with '987654321' on #customer\.ssn
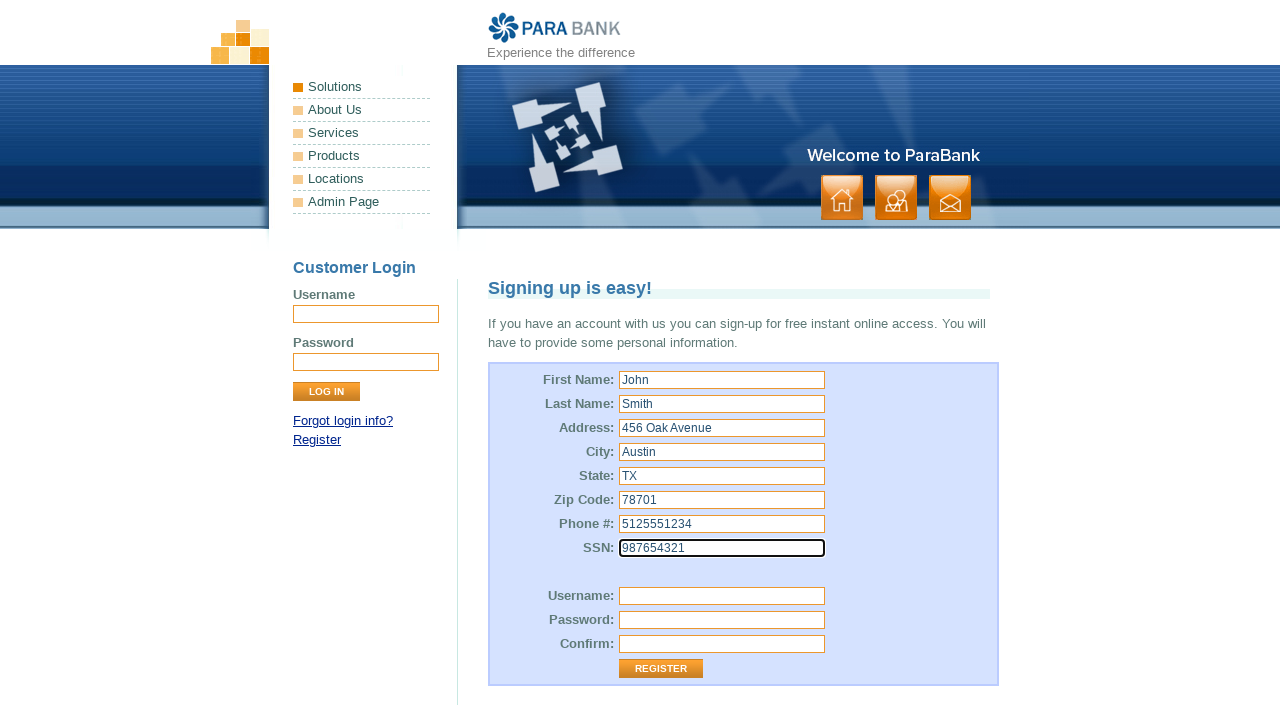

Filled username field with 'testuser2024' on #customer\.username
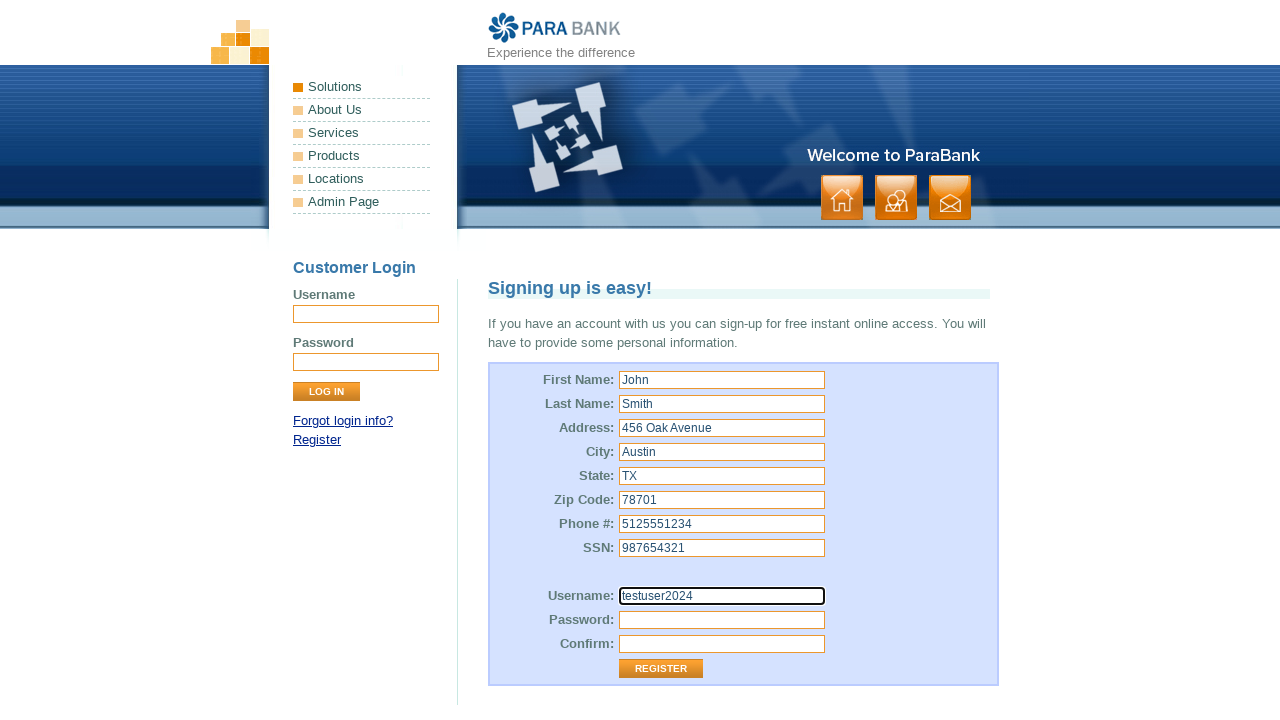

Filled password field with 'SecurePass123' on #customer\.password
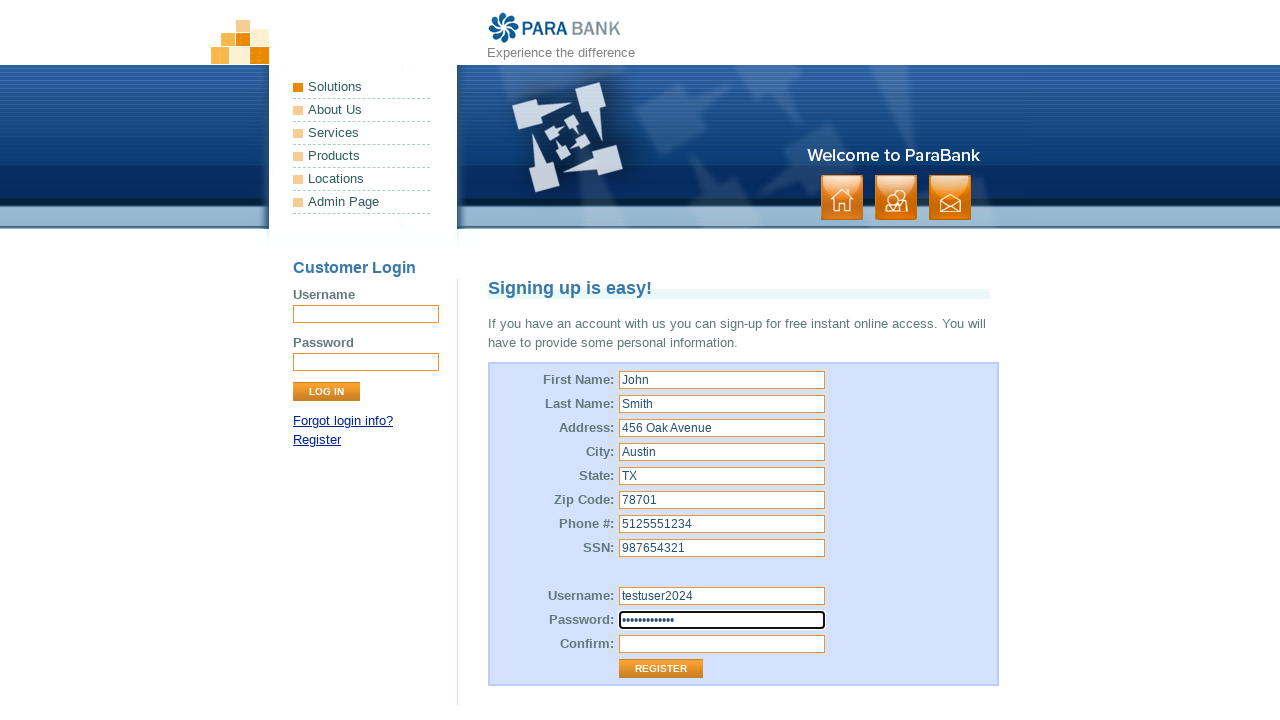

Filled password confirmation field with 'SecurePass123' on #repeatedPassword
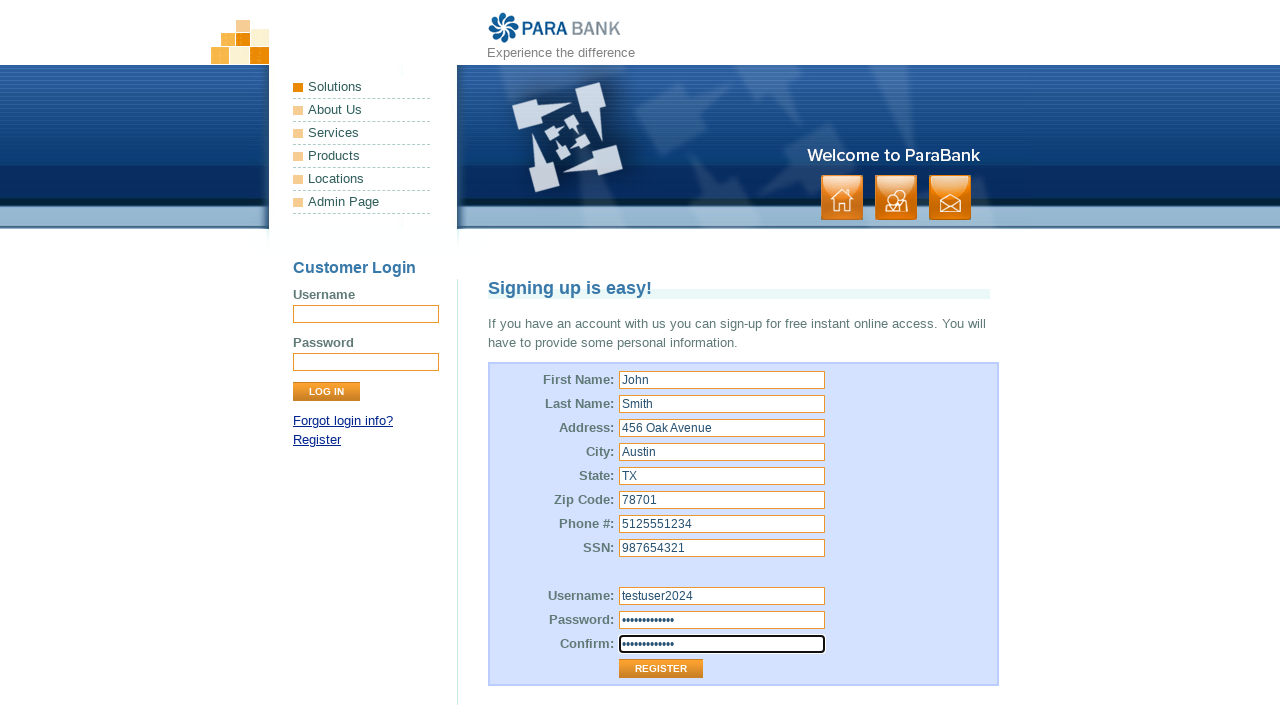

Clicked submit button to complete registration at (896, 198) on .button
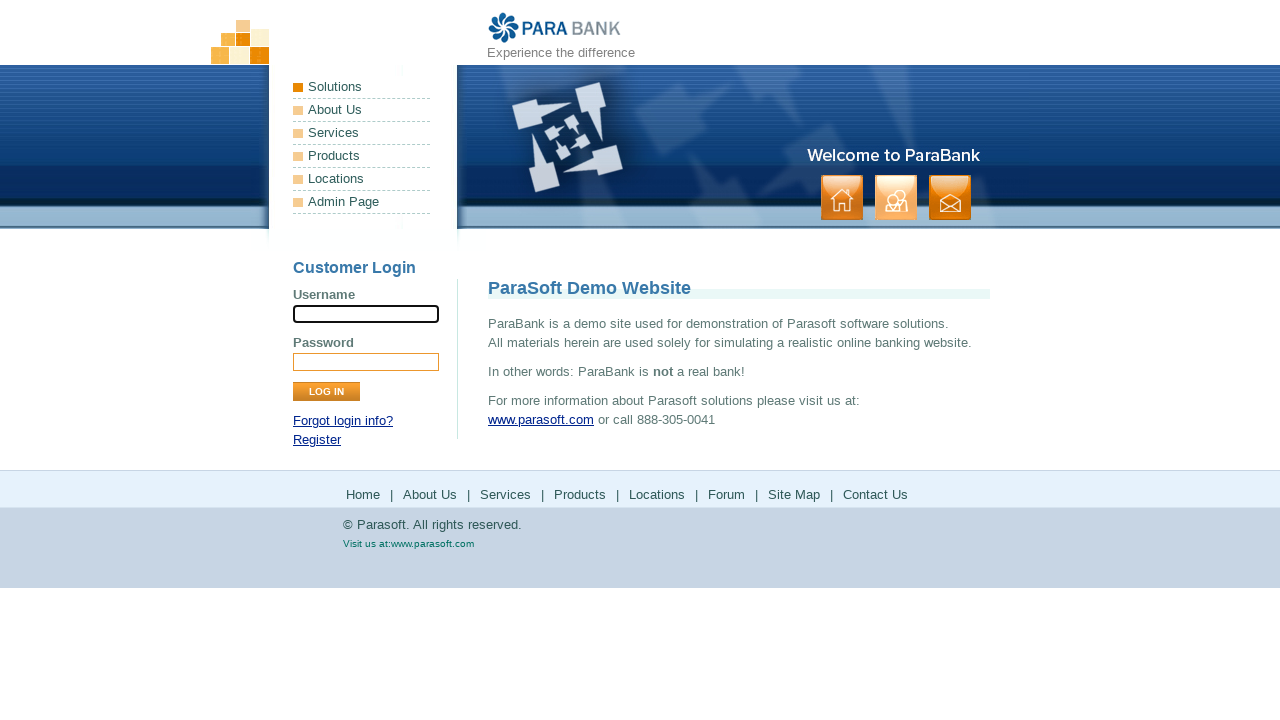

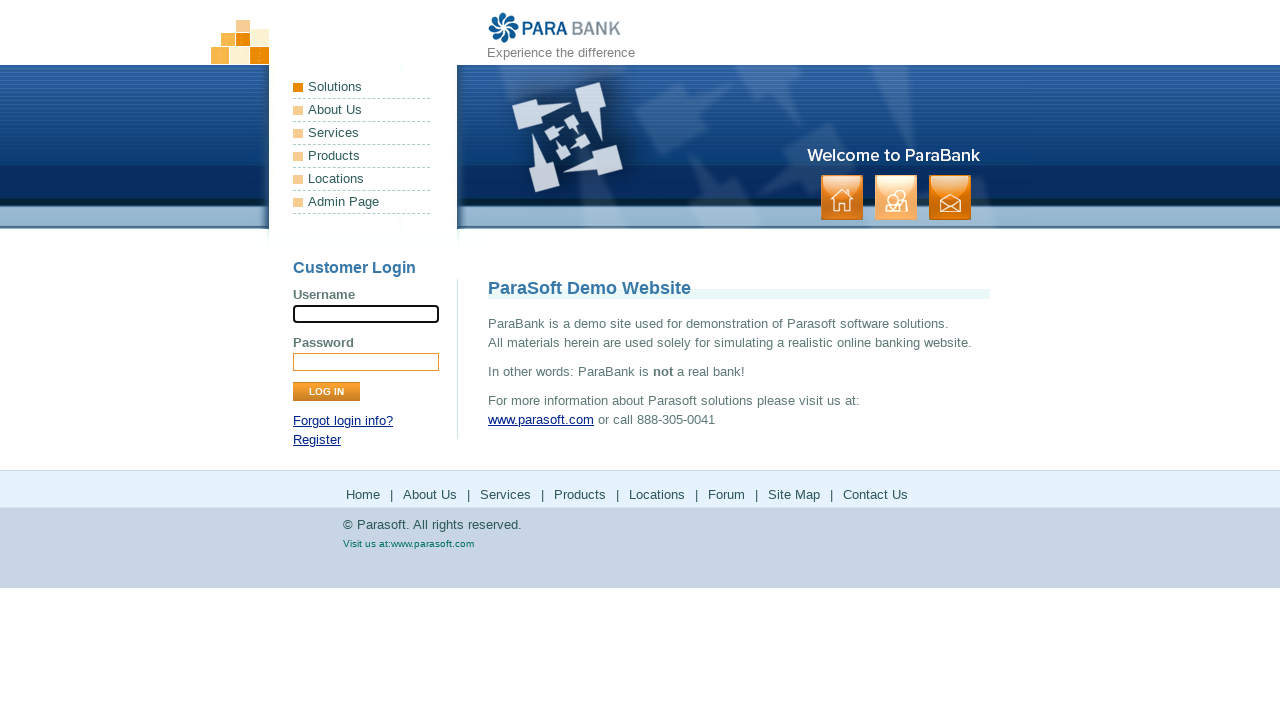